Tests hover functionality by moving mouse over three user avatar images to reveal hidden information, verifying the displayed names, and clicking on profile links for each user.

Starting URL: http://the-internet.herokuapp.com/hovers

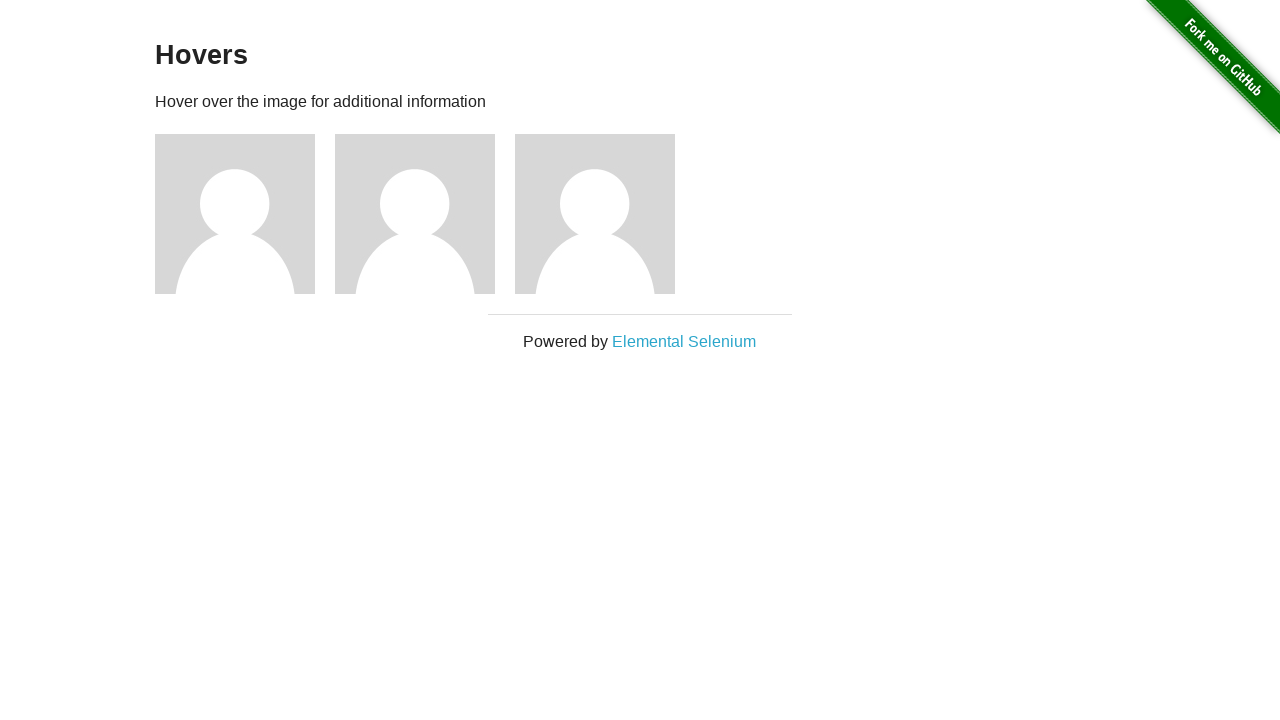

Hovered over user 1 avatar image at (235, 214) on xpath=//*[@id='content']/div/div[1]/img
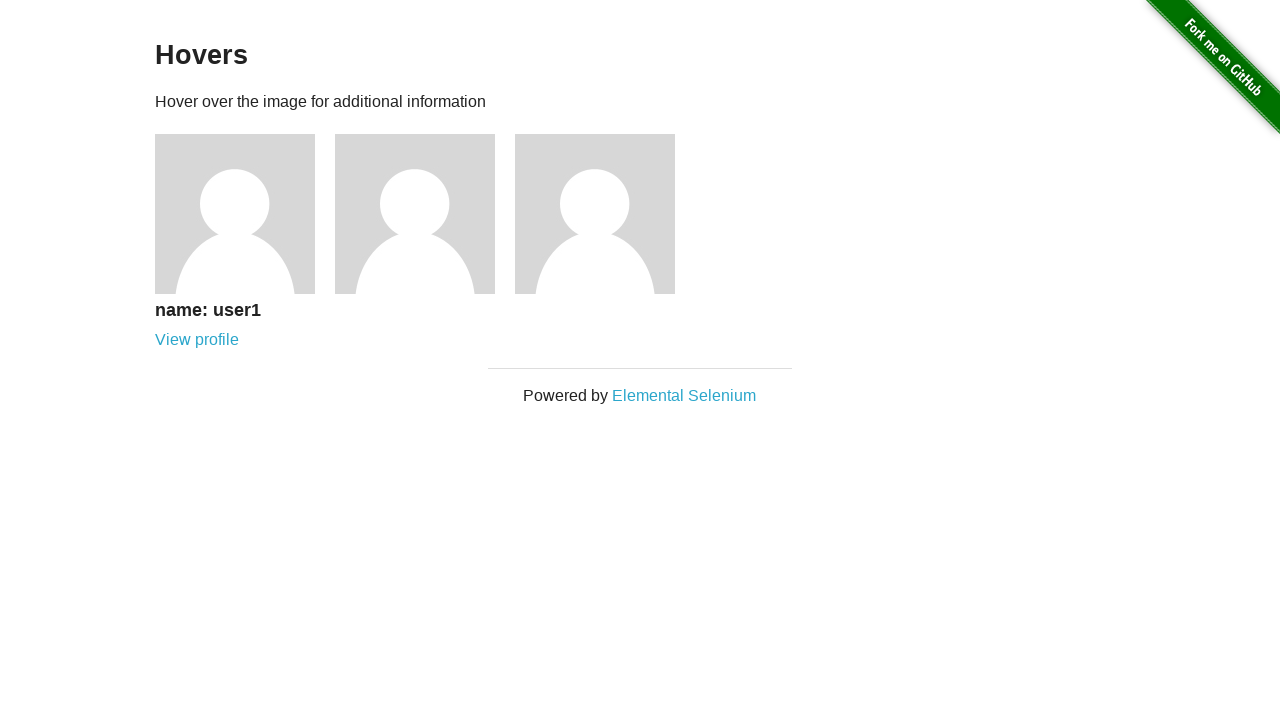

Verified user 1 name 'name: user1' is displayed
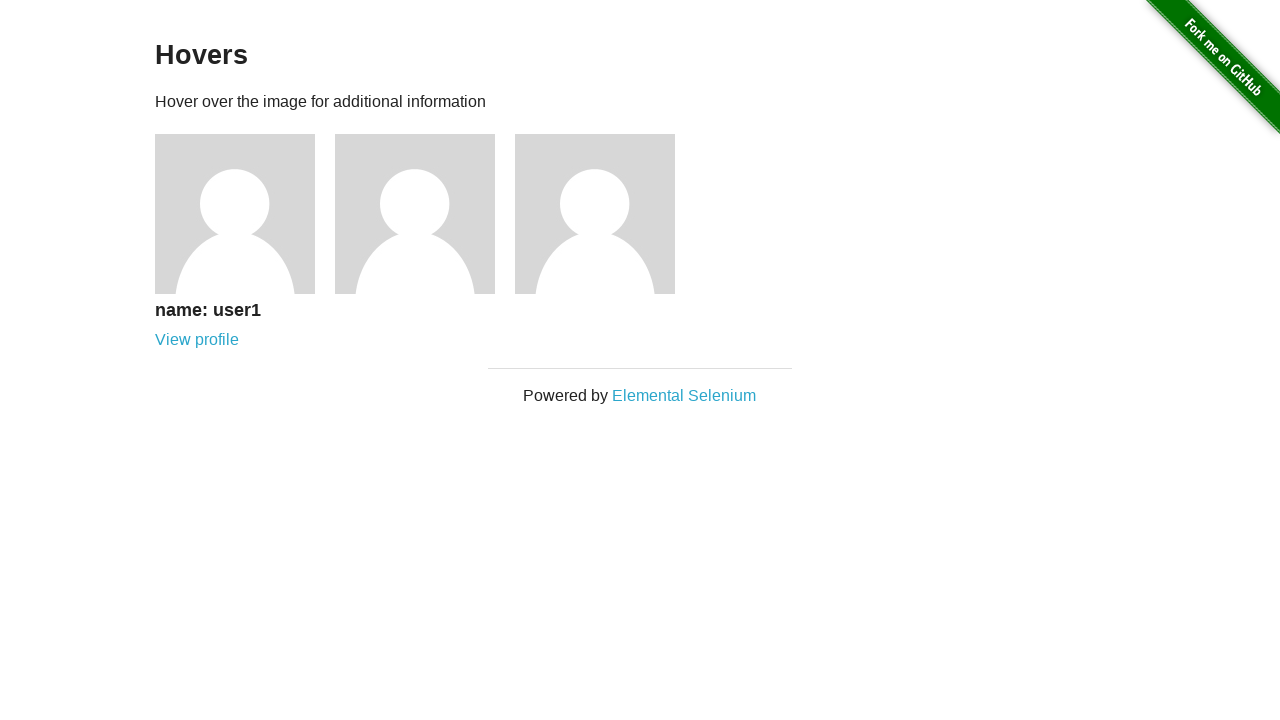

Clicked on user 1 profile link at (197, 340) on xpath=//*[@id='content']/div/div[1]/div/a
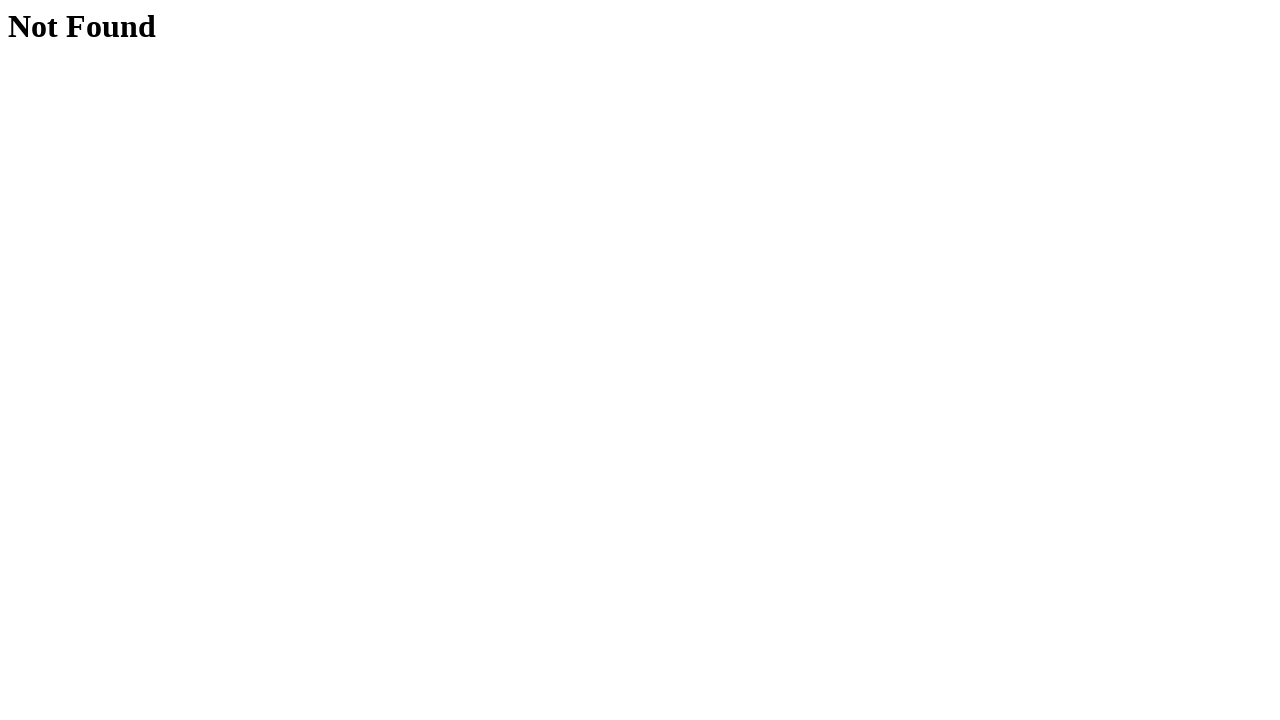

Navigated back to hovers page
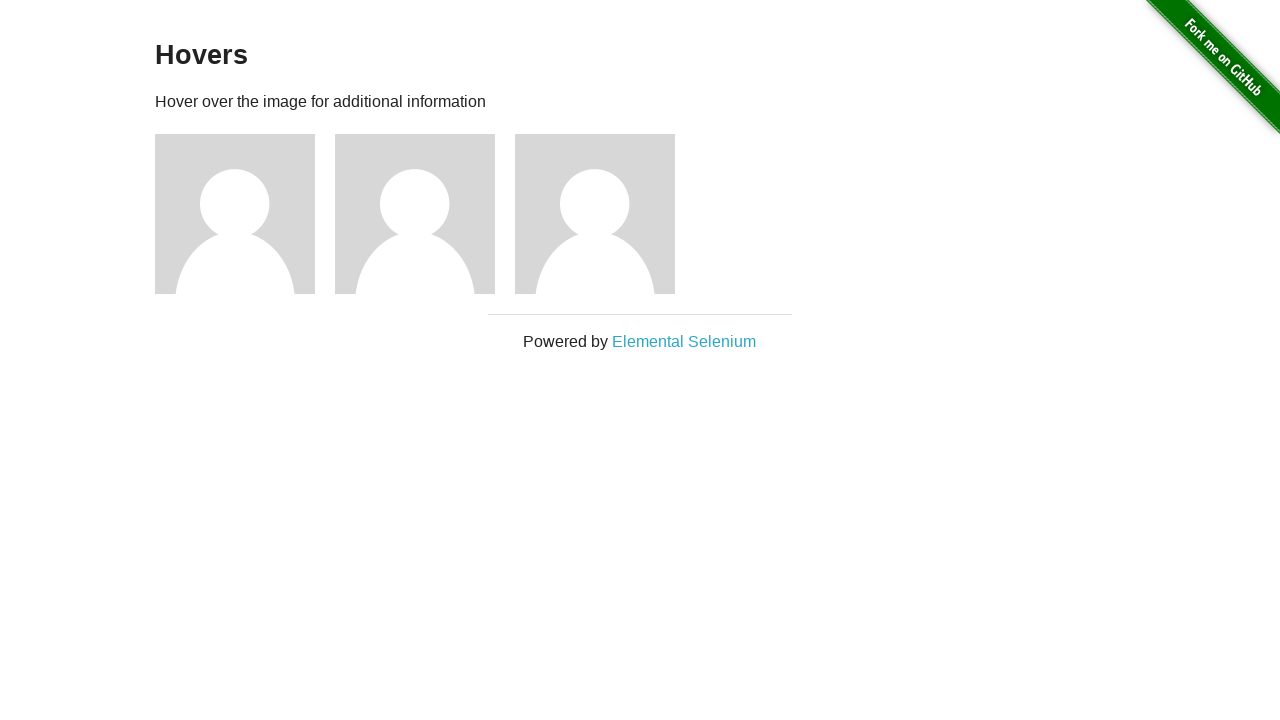

Hovered over user 2 avatar image at (415, 214) on xpath=//*[@id='content']/div/div[2]/img
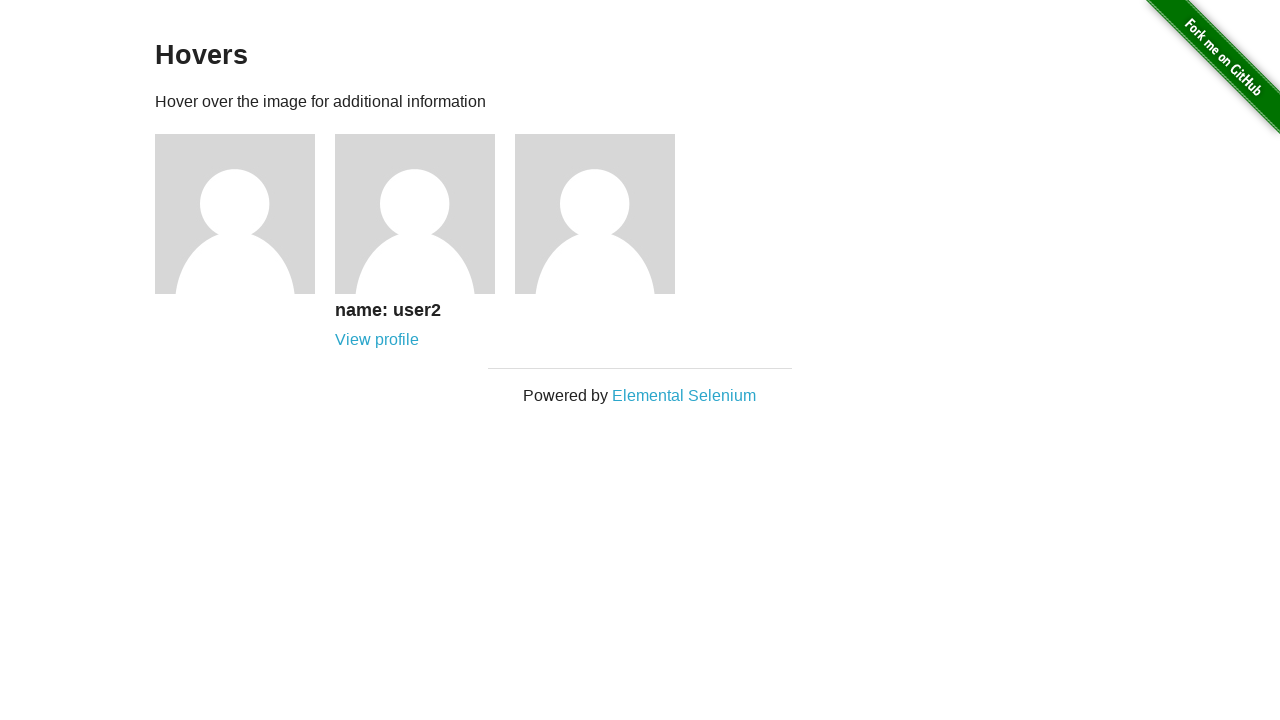

Verified user 2 name 'name: user2' is displayed
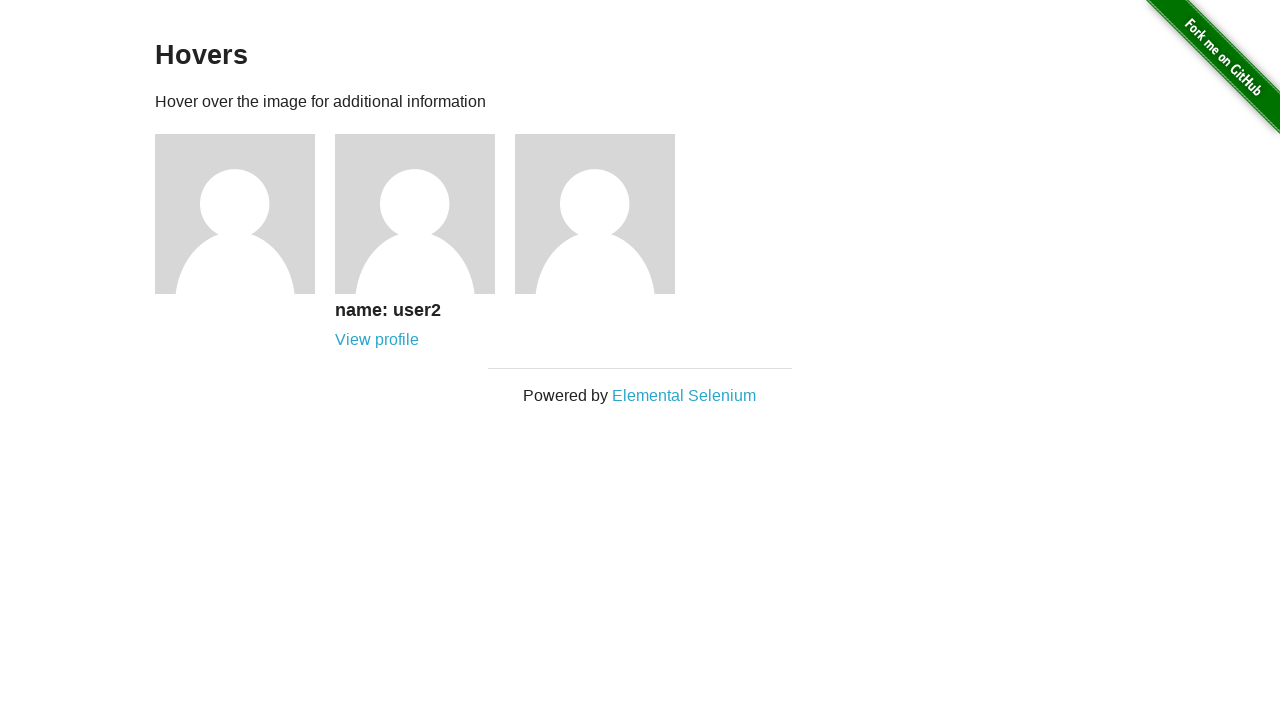

Clicked on user 2 profile link at (377, 340) on xpath=//*[@id='content']/div/div[2]/div/a
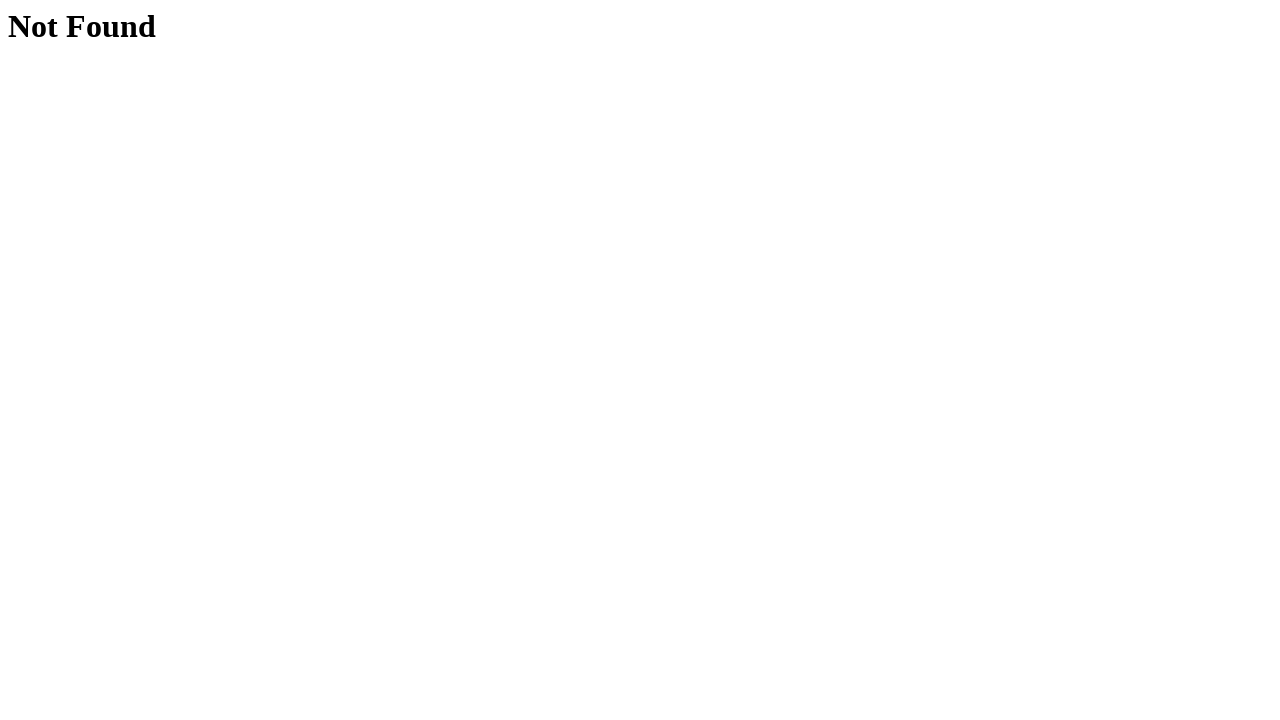

Navigated back to hovers page
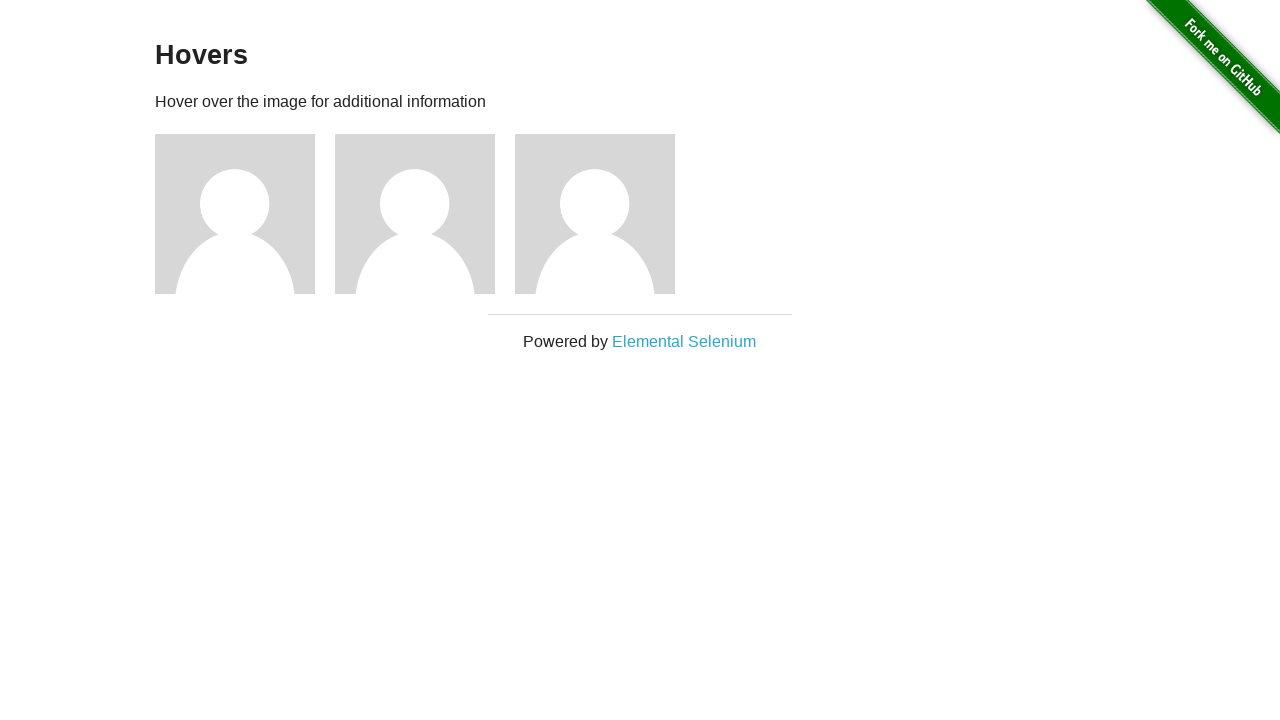

Hovered over user 3 avatar image at (595, 214) on xpath=//*[@id='content']/div/div[3]/img
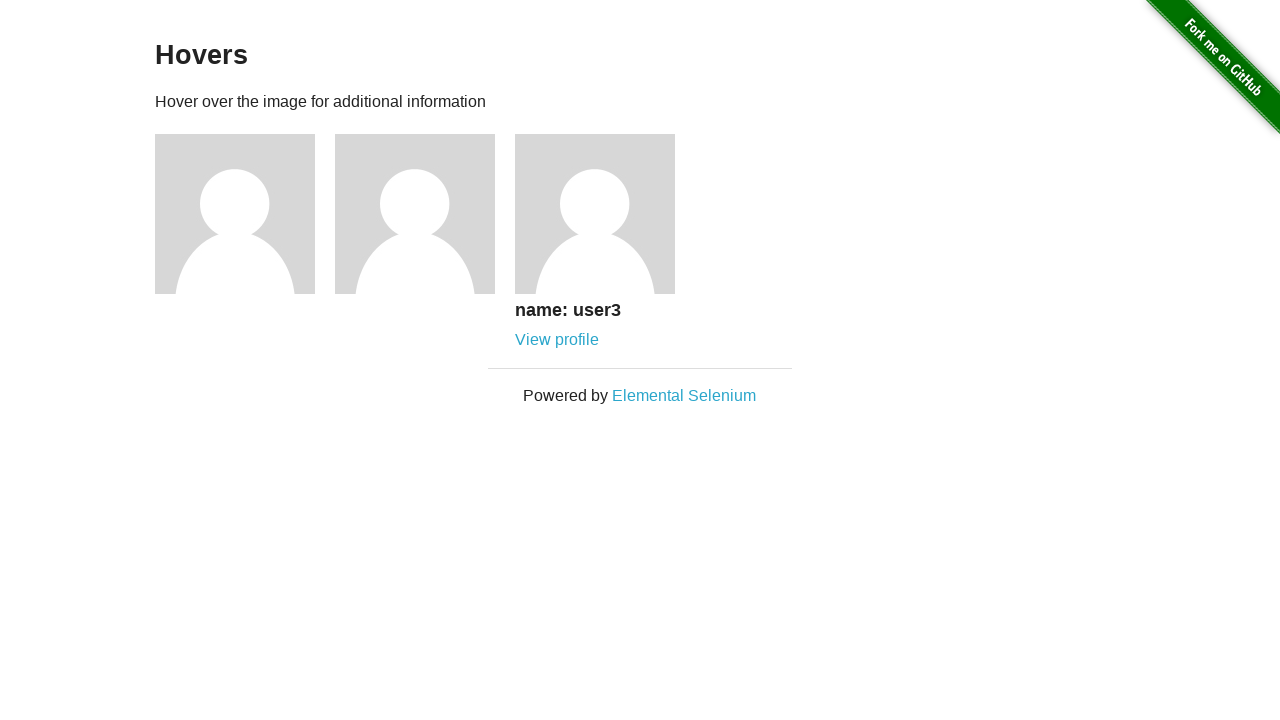

Verified user 3 name 'name: user3' is displayed
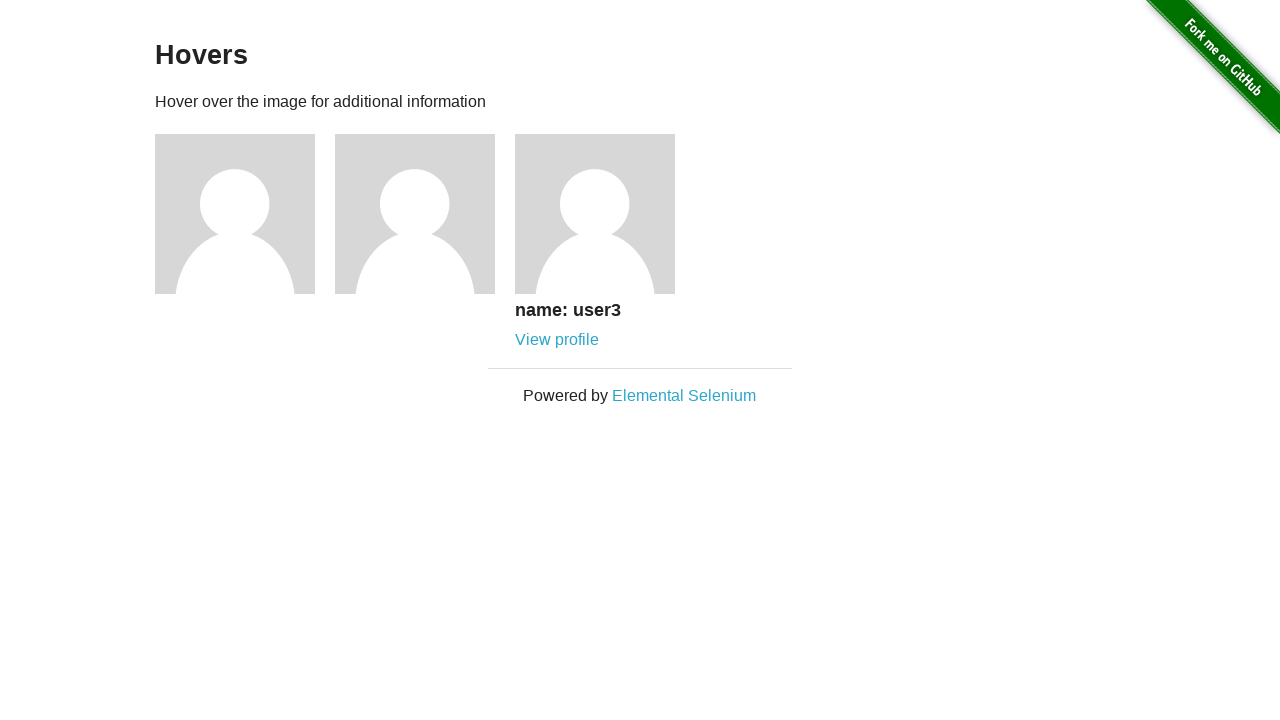

Clicked on user 3 profile link at (557, 340) on xpath=//*[@id='content']/div/div[3]/div/a
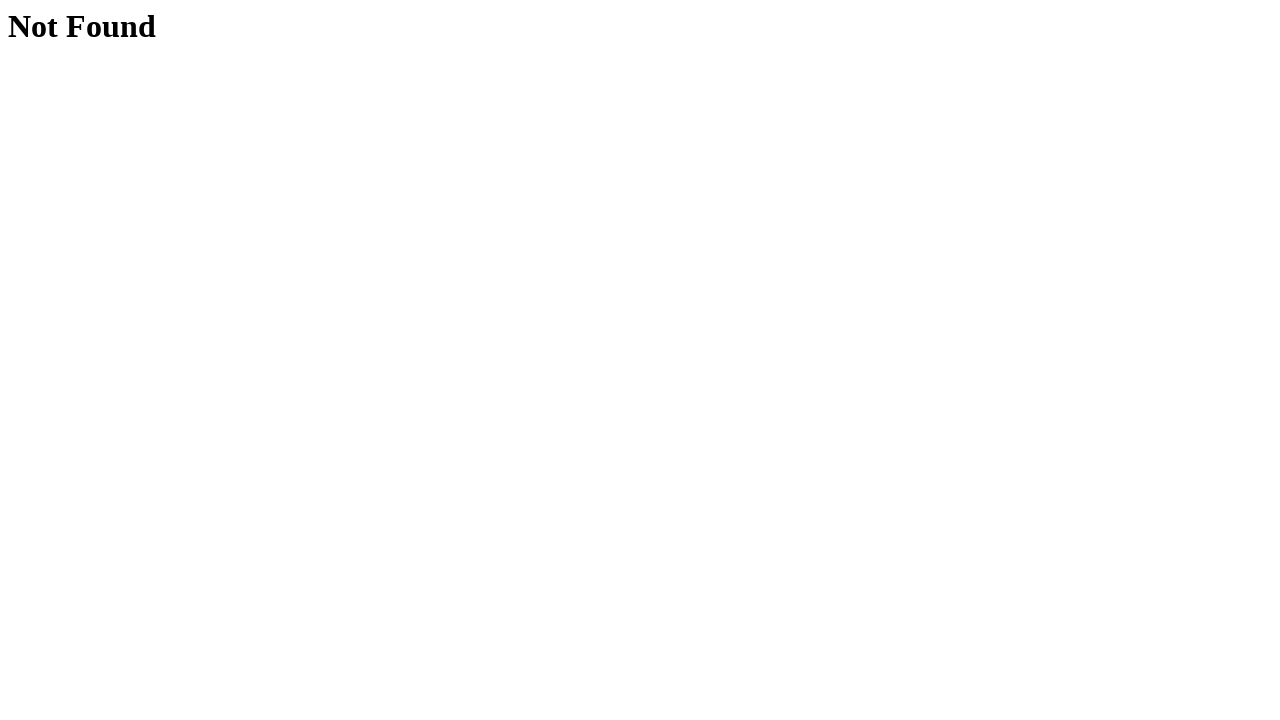

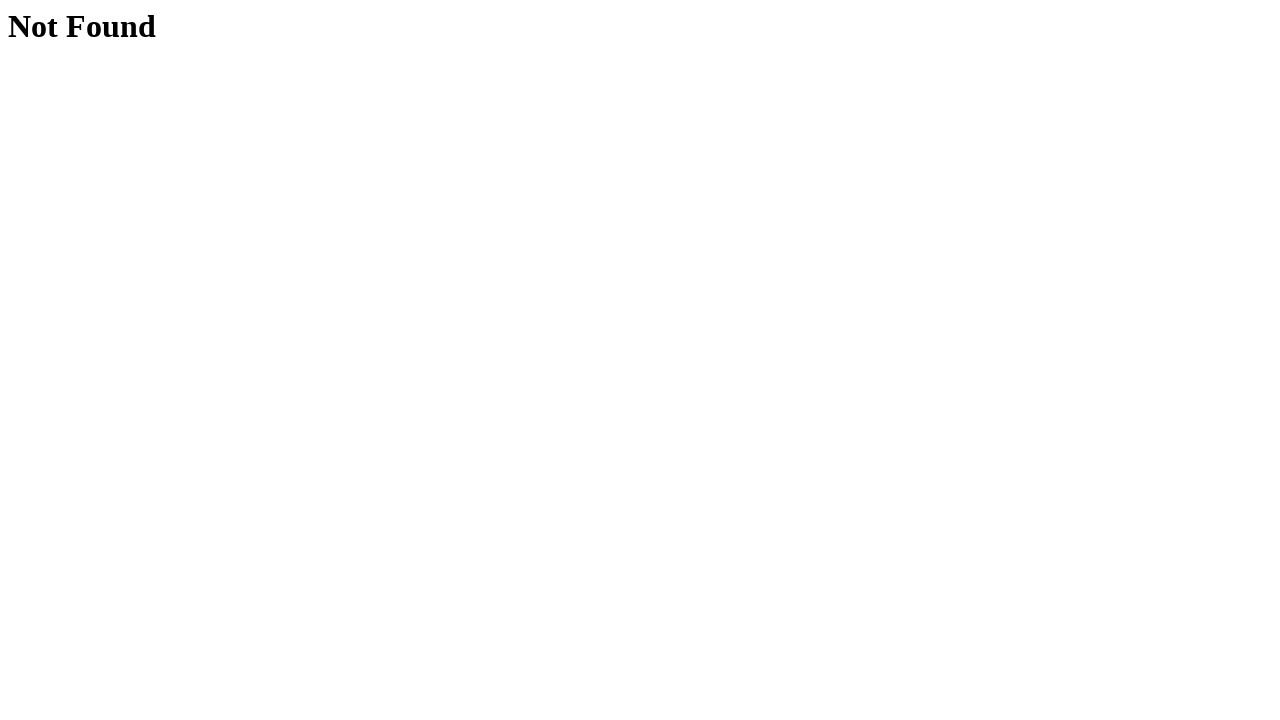